Tests React Semantic UI dropdown by selecting different user names from the dropdown

Starting URL: https://react.semantic-ui.com/maximize/dropdown-example-selection

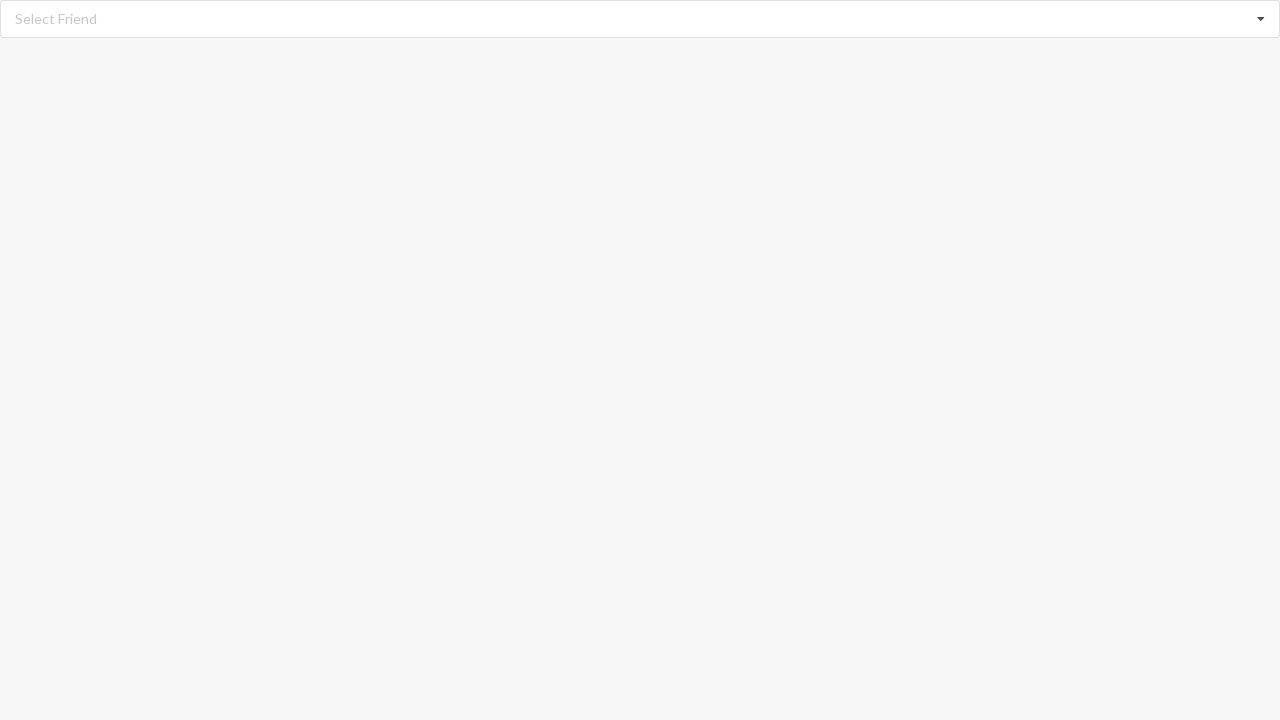

Clicked dropdown icon to open menu at (1261, 19) on i.dropdown.icon
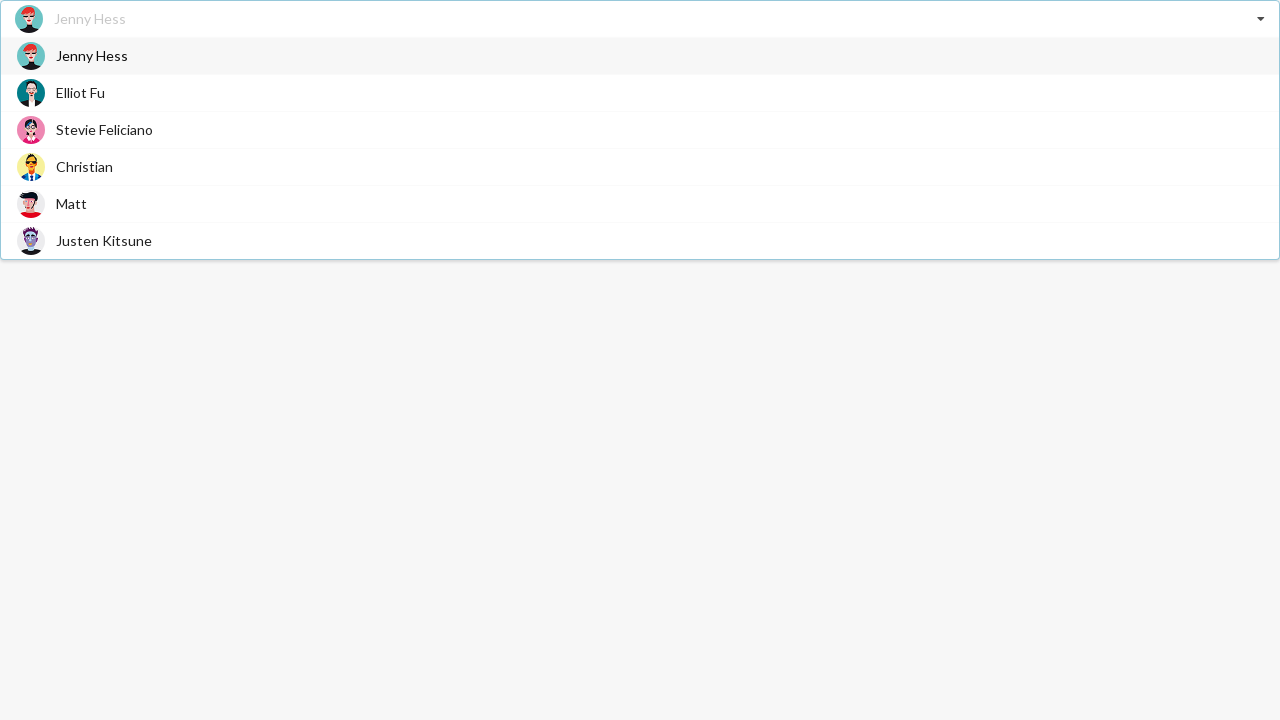

Dropdown menu items loaded
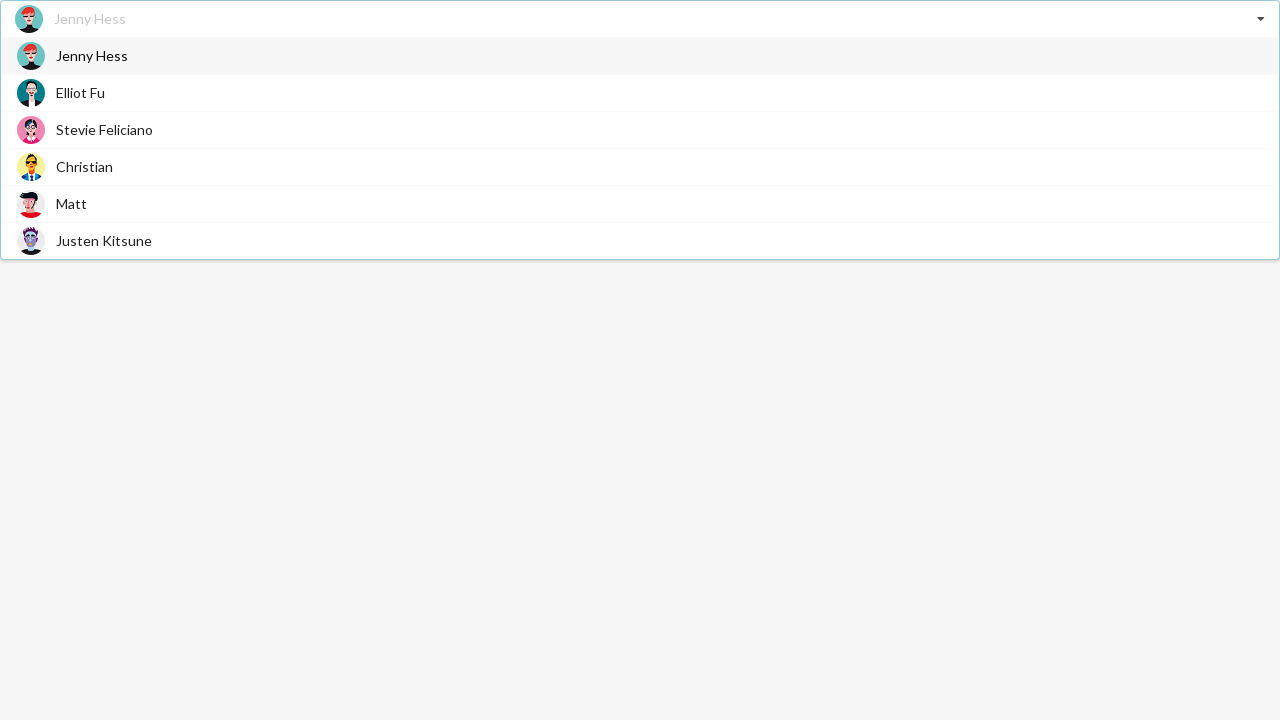

Selected 'Jenny Hess' from dropdown at (92, 56) on div.item span:has-text('Jenny Hess')
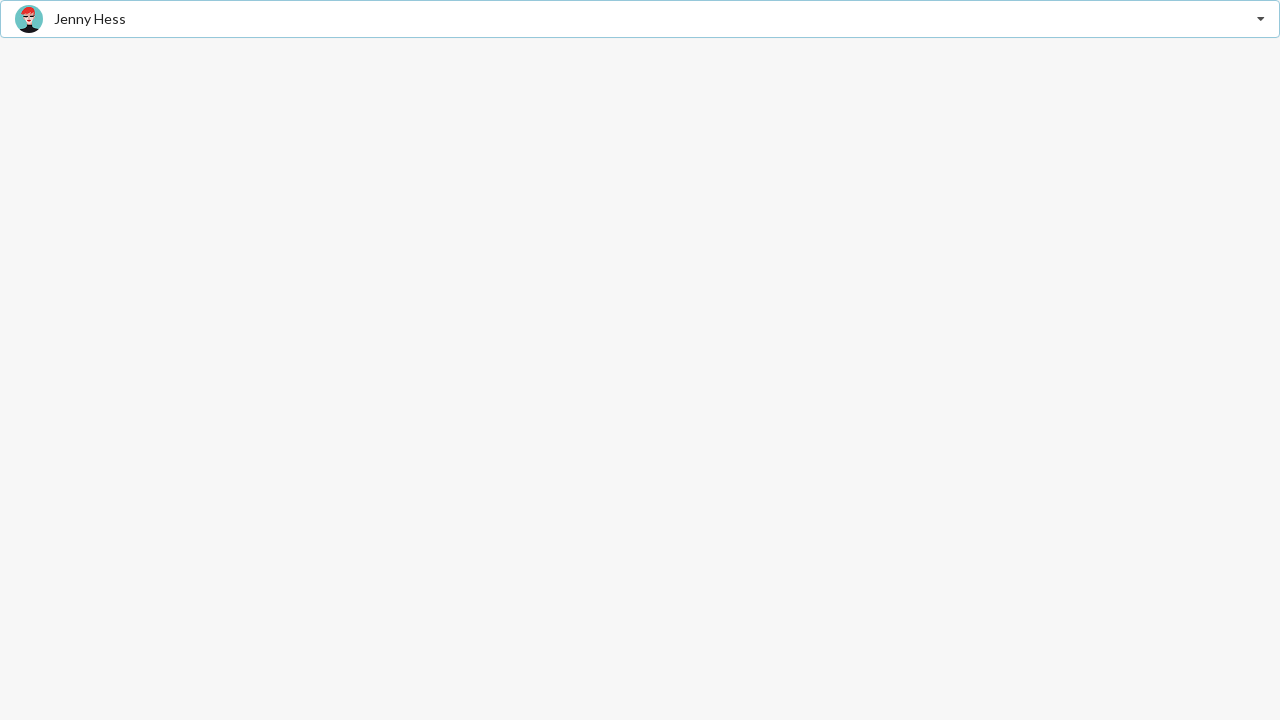

Clicked dropdown icon to open menu at (1261, 19) on i.dropdown.icon
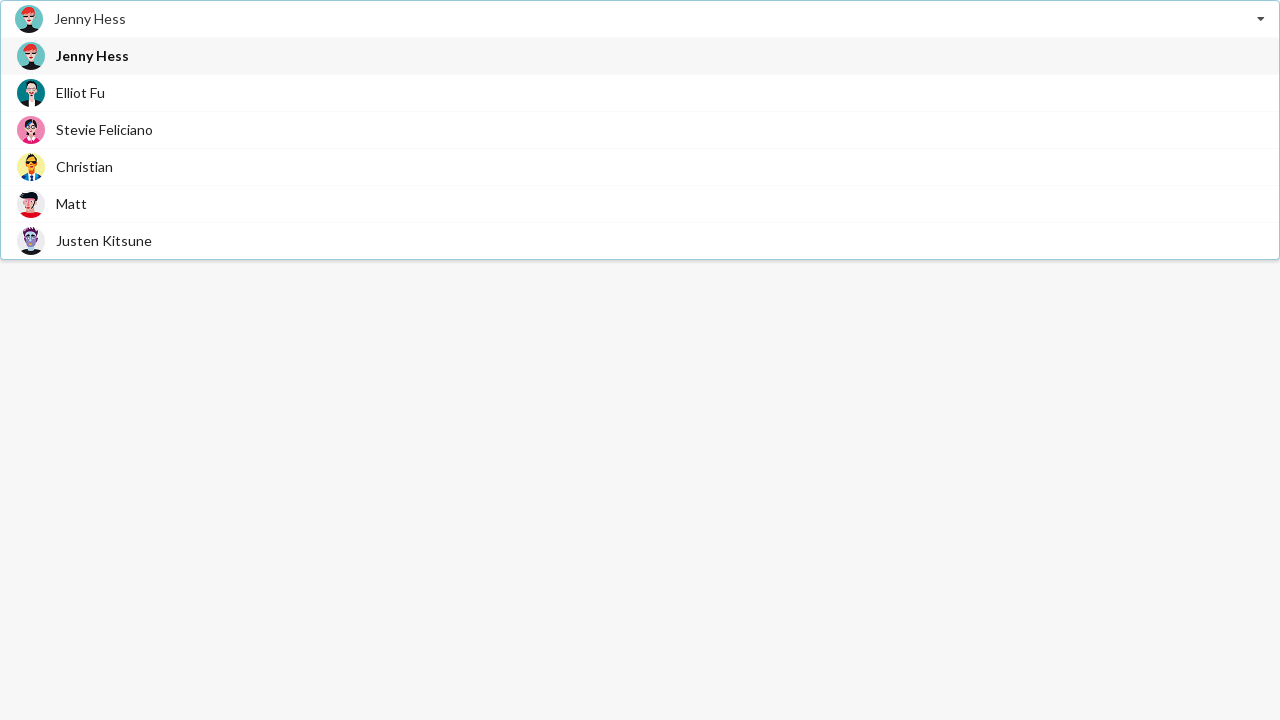

Dropdown menu items loaded
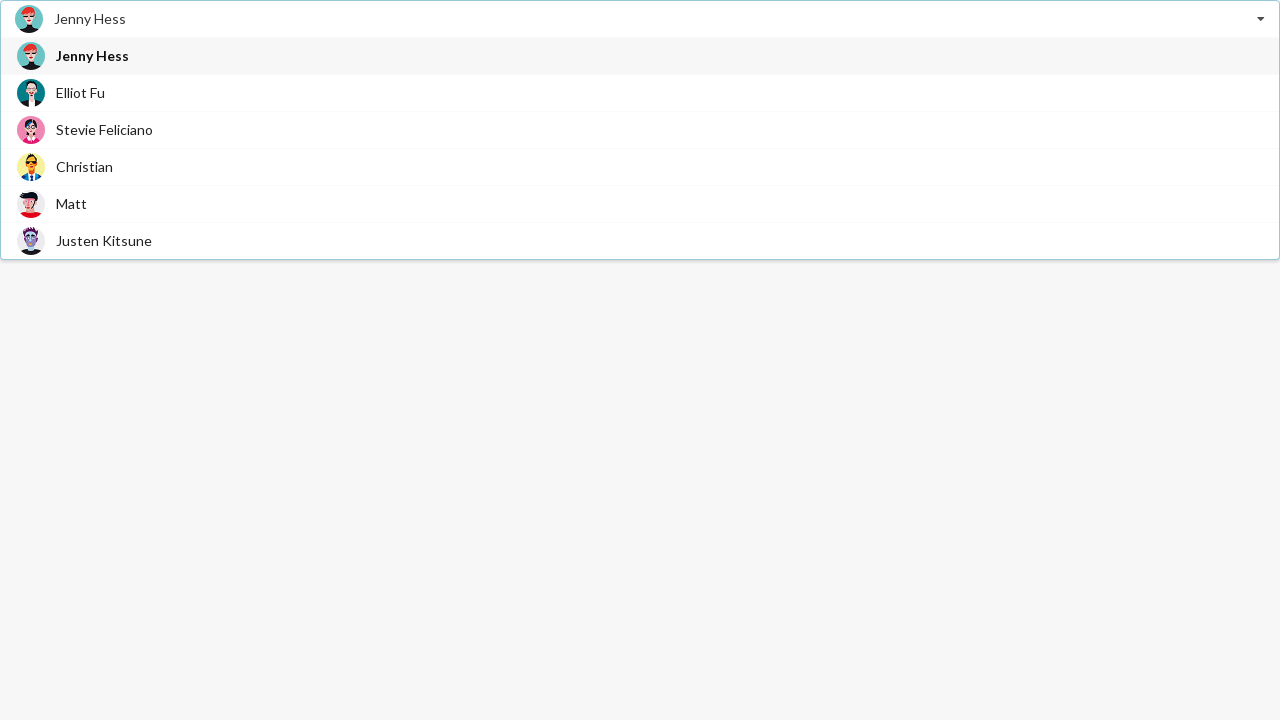

Selected 'Matt' from dropdown at (72, 204) on div.item span:has-text('Matt')
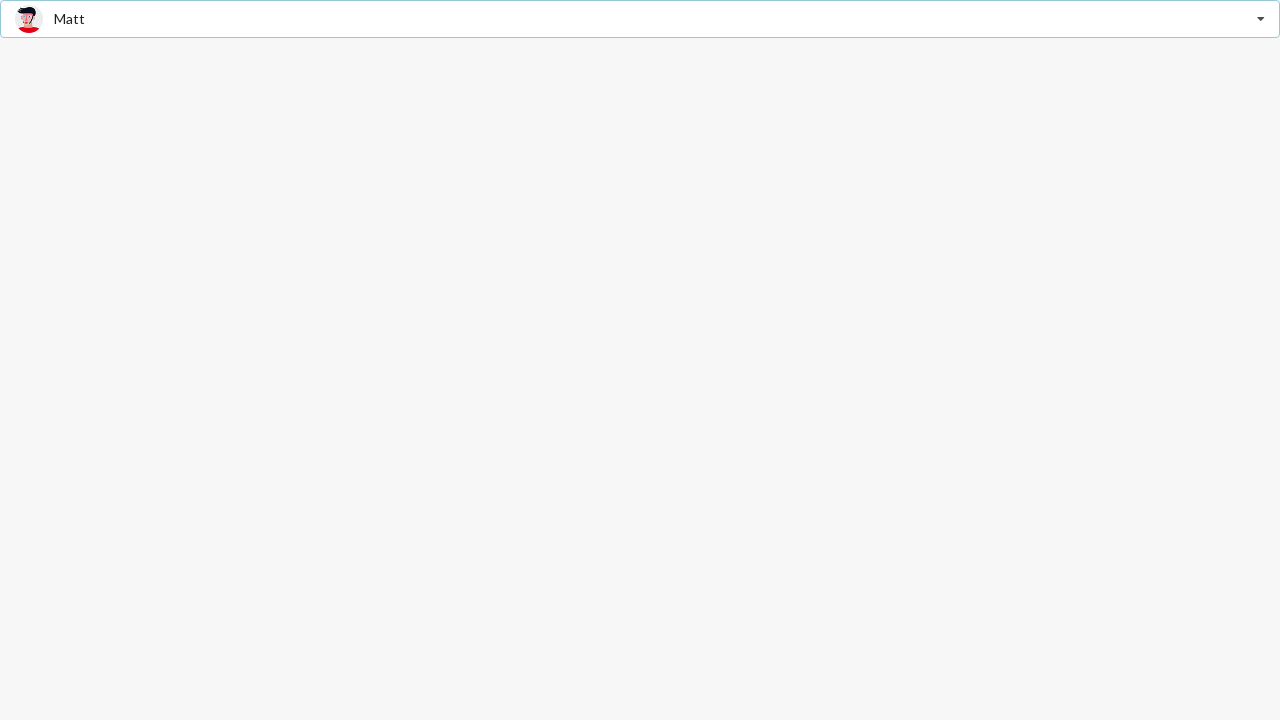

Clicked dropdown icon to open menu at (1261, 19) on i.dropdown.icon
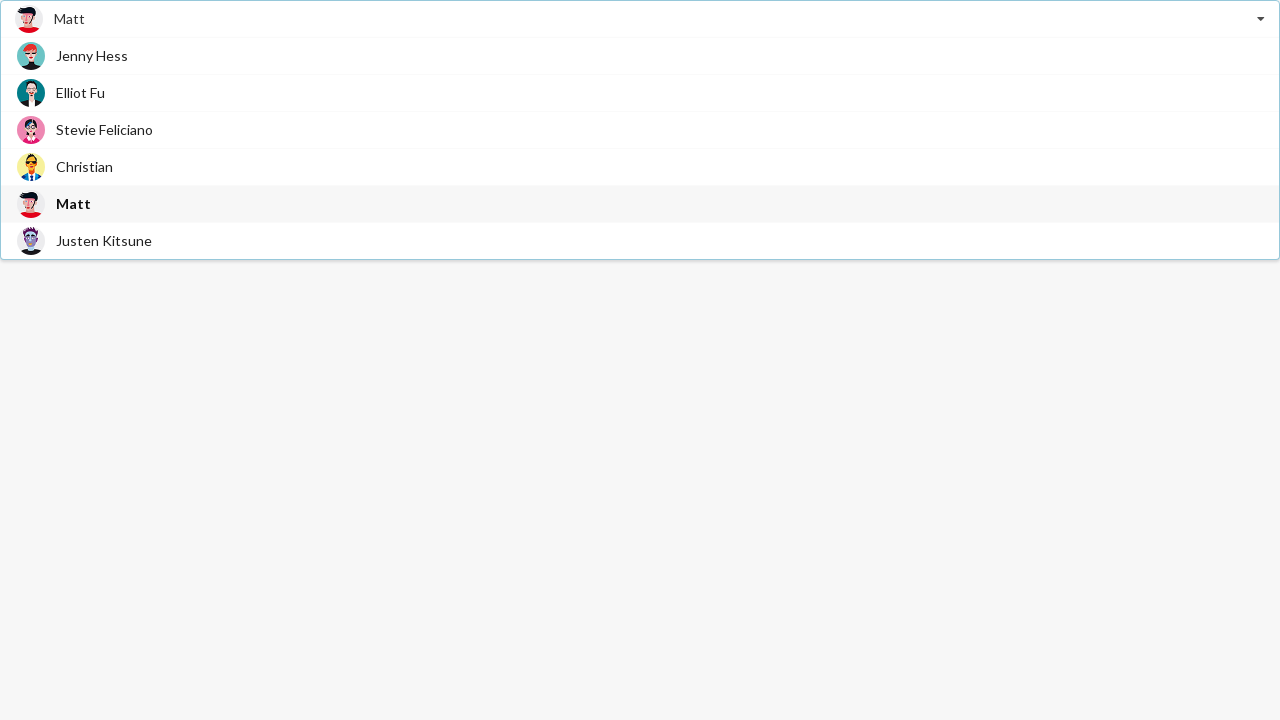

Dropdown menu items loaded
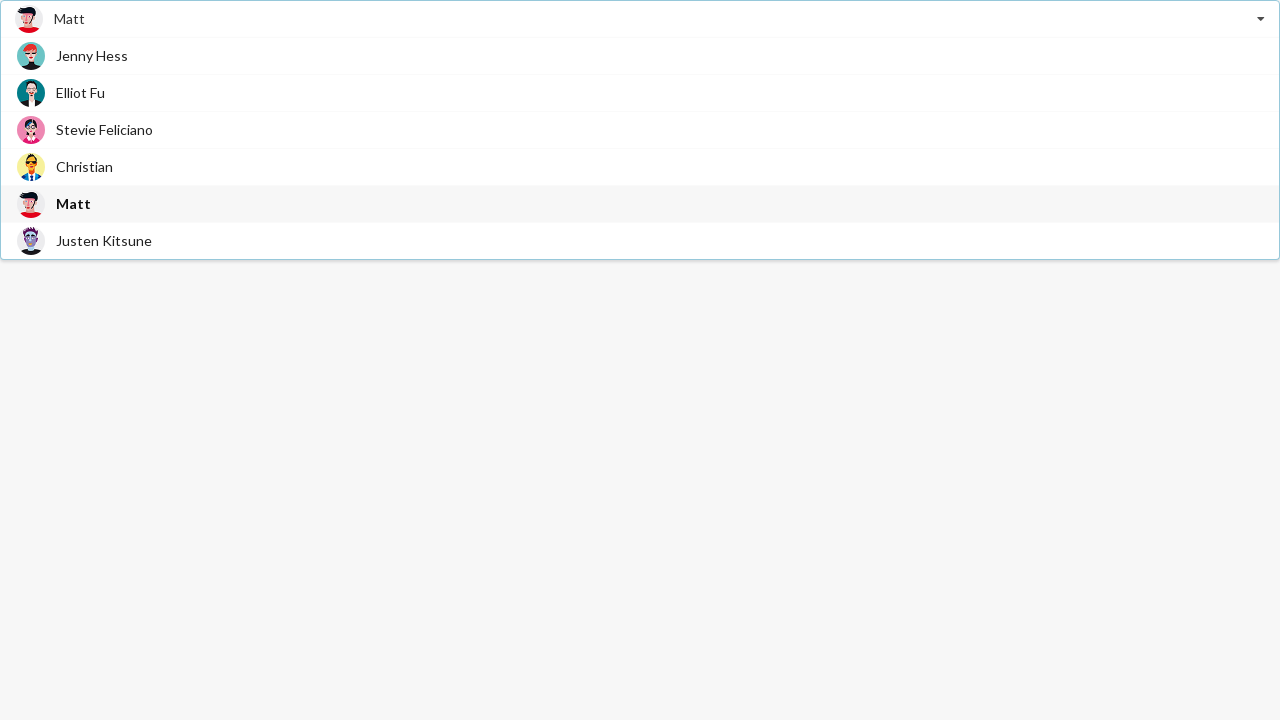

Selected 'Christian' from dropdown at (84, 166) on div.item span:has-text('Christian')
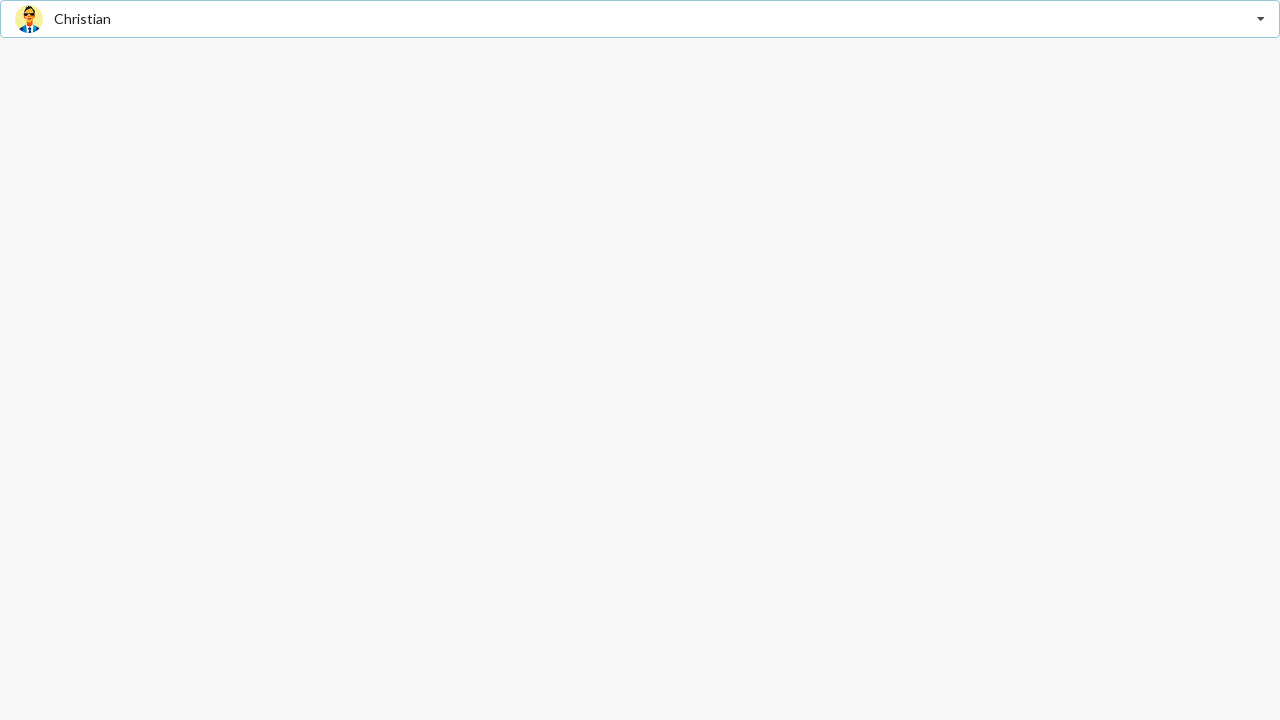

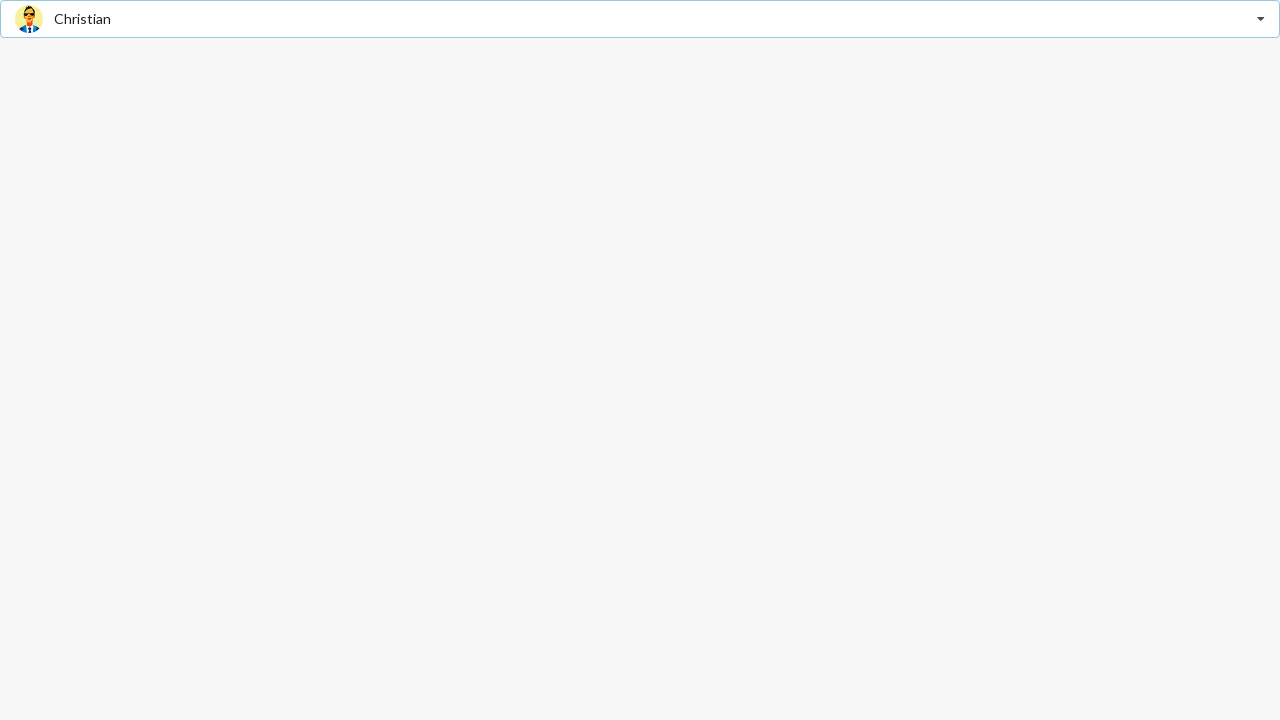